Tests popup window handling by clicking a button that opens multiple windows and switching between them

Starting URL: https://testautomationpractice.blogspot.com/

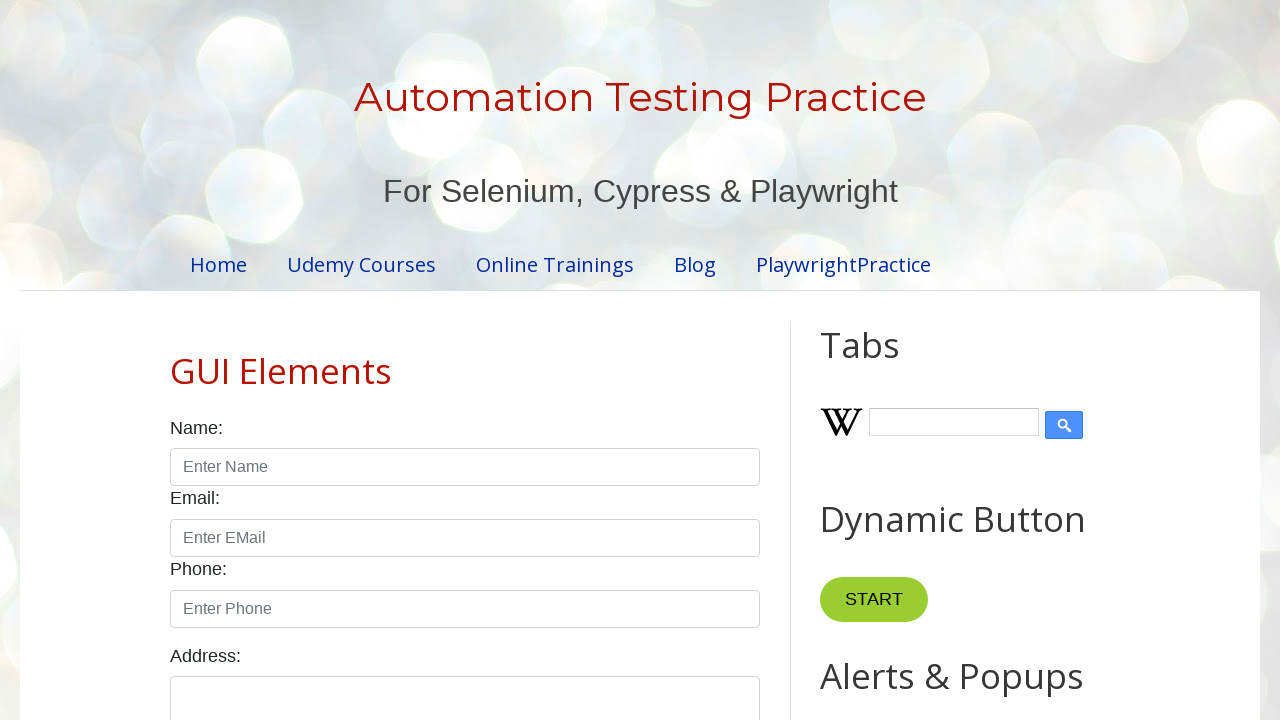

Clicked PopUp button to open multiple windows at (965, 361) on button#PopUp
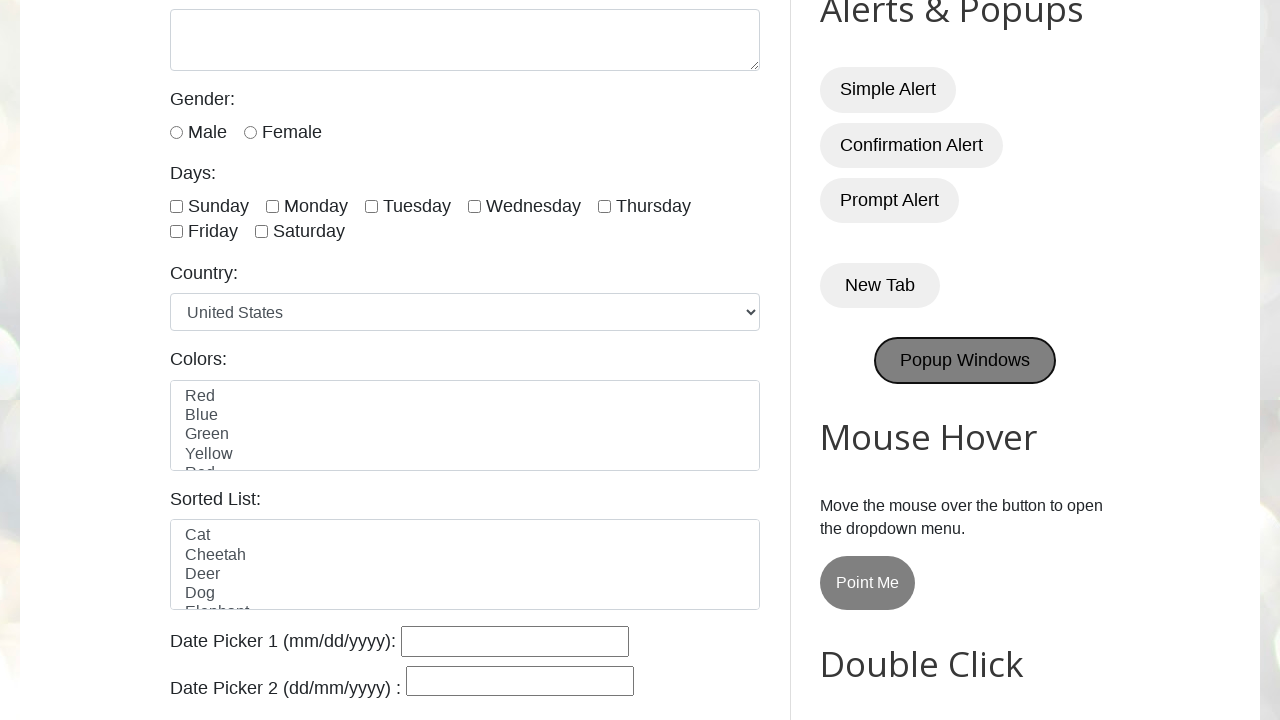

Retrieved all page handles from context
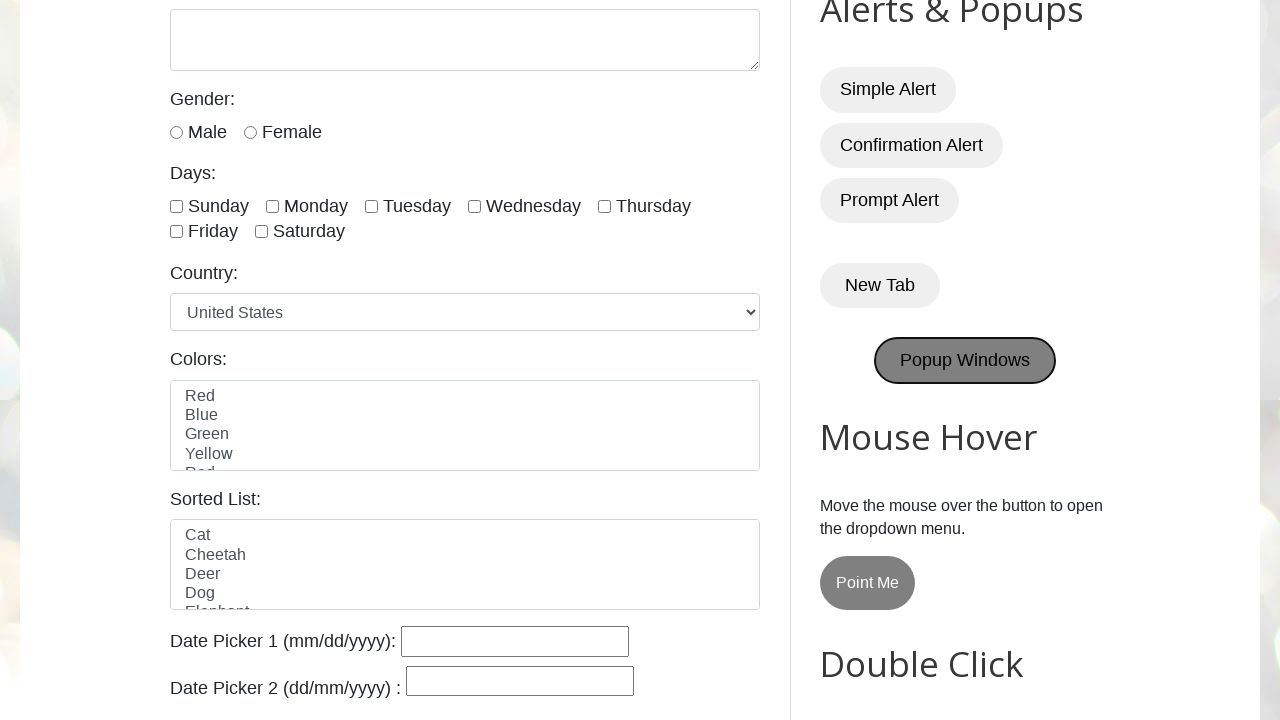

Verified 3 or more windows are open and assigned page references
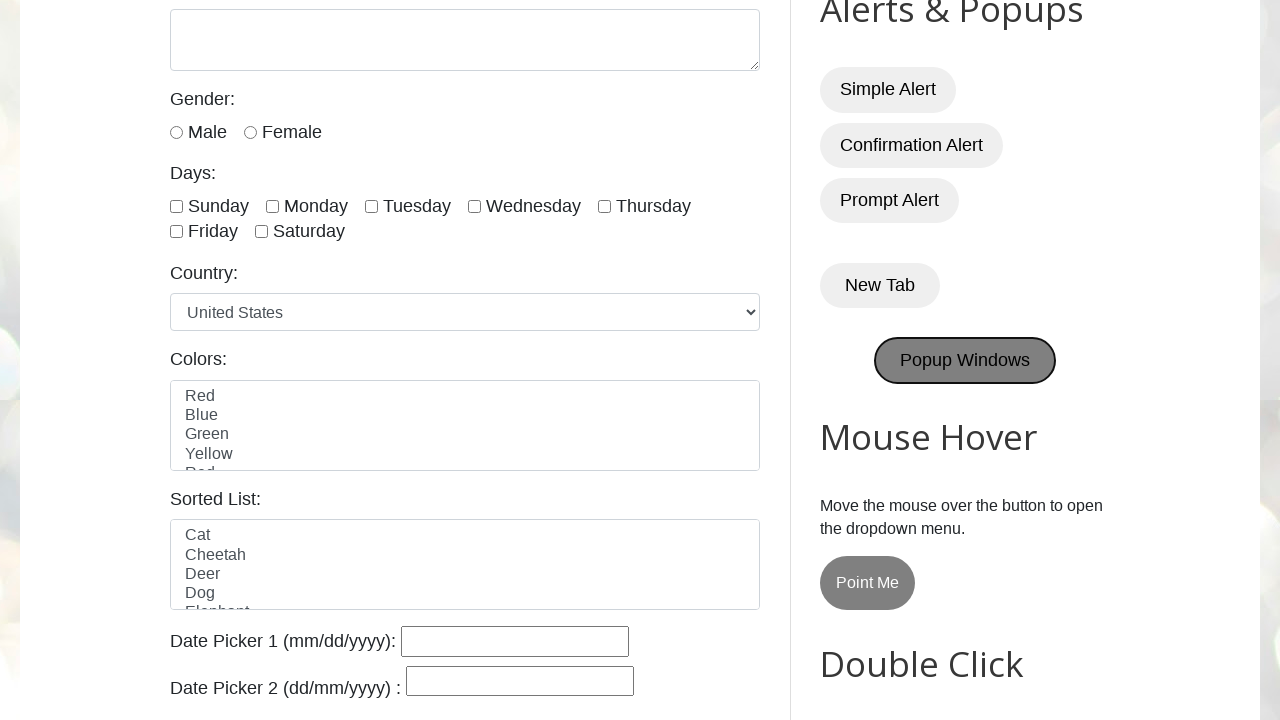

Switched to first child window
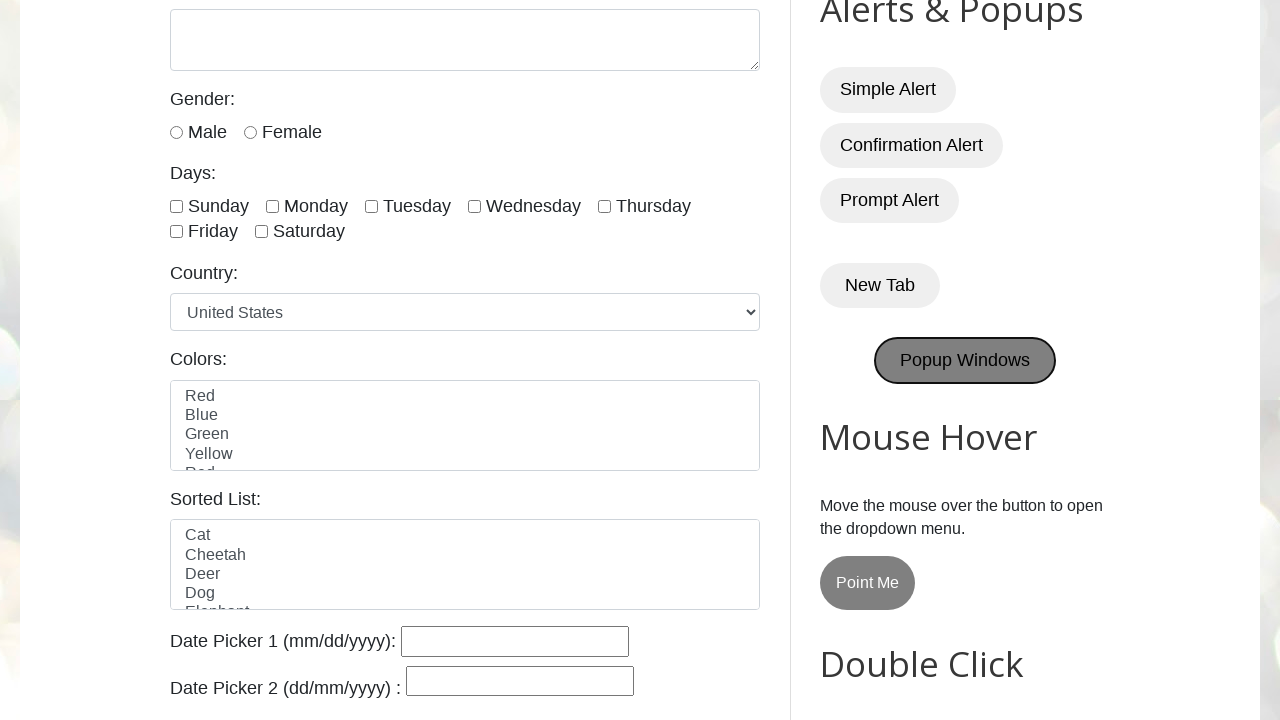

First child window finished loading
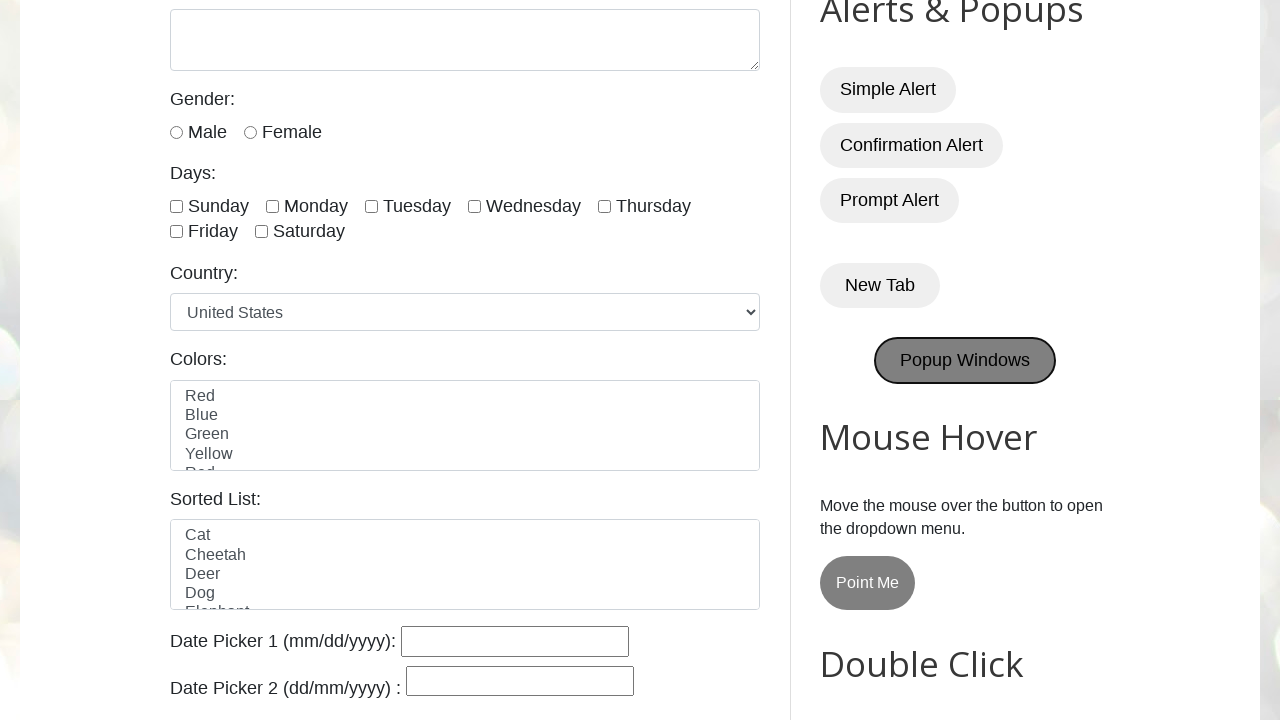

Switched to second child window
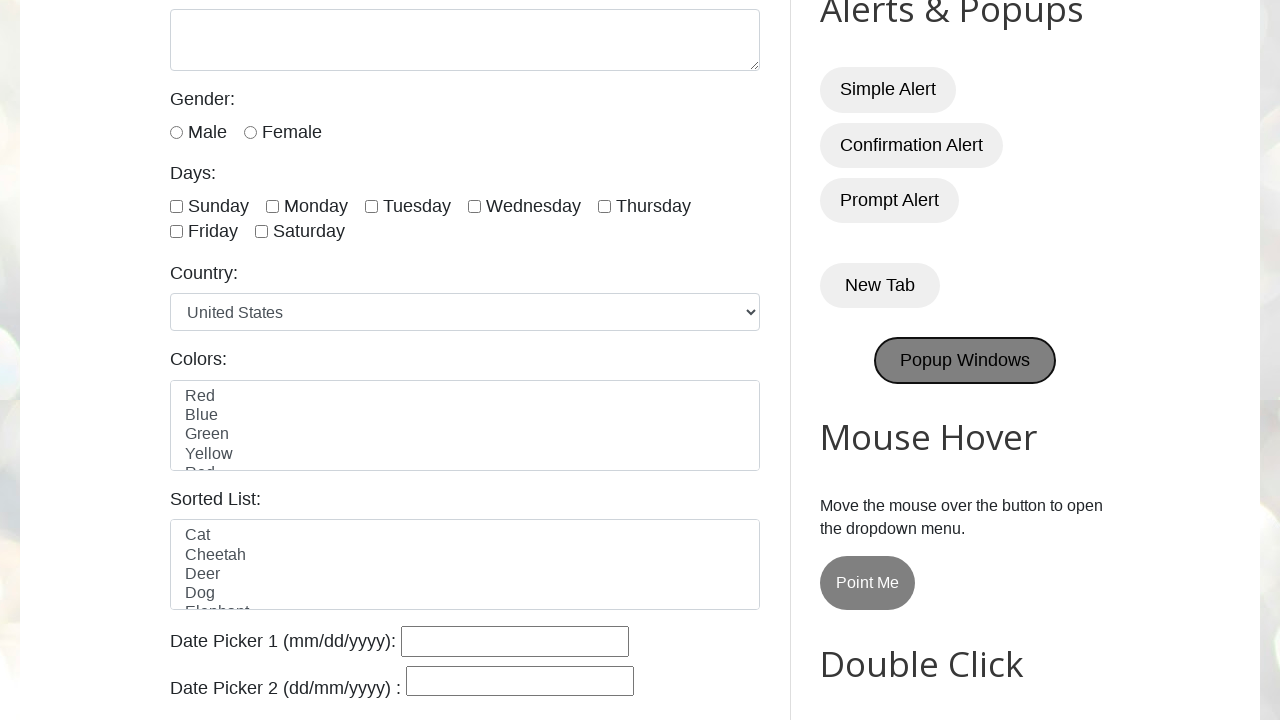

Second child window finished loading
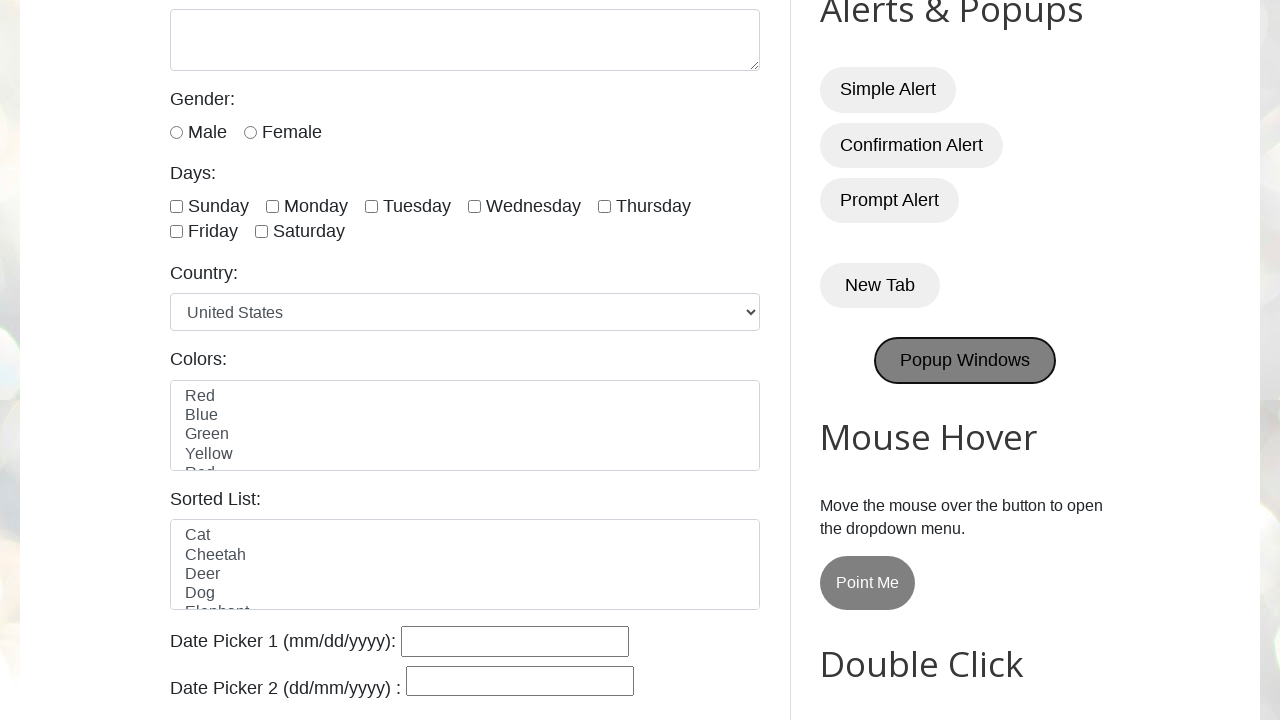

Switched back to parent window
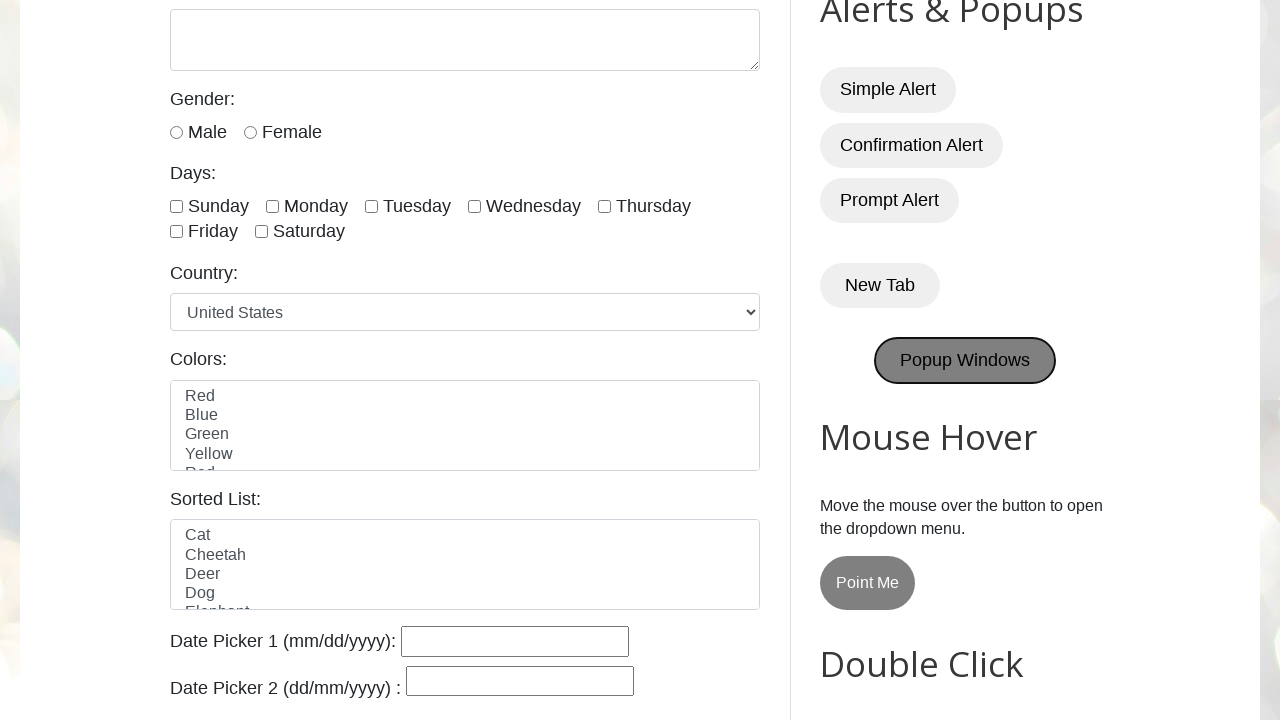

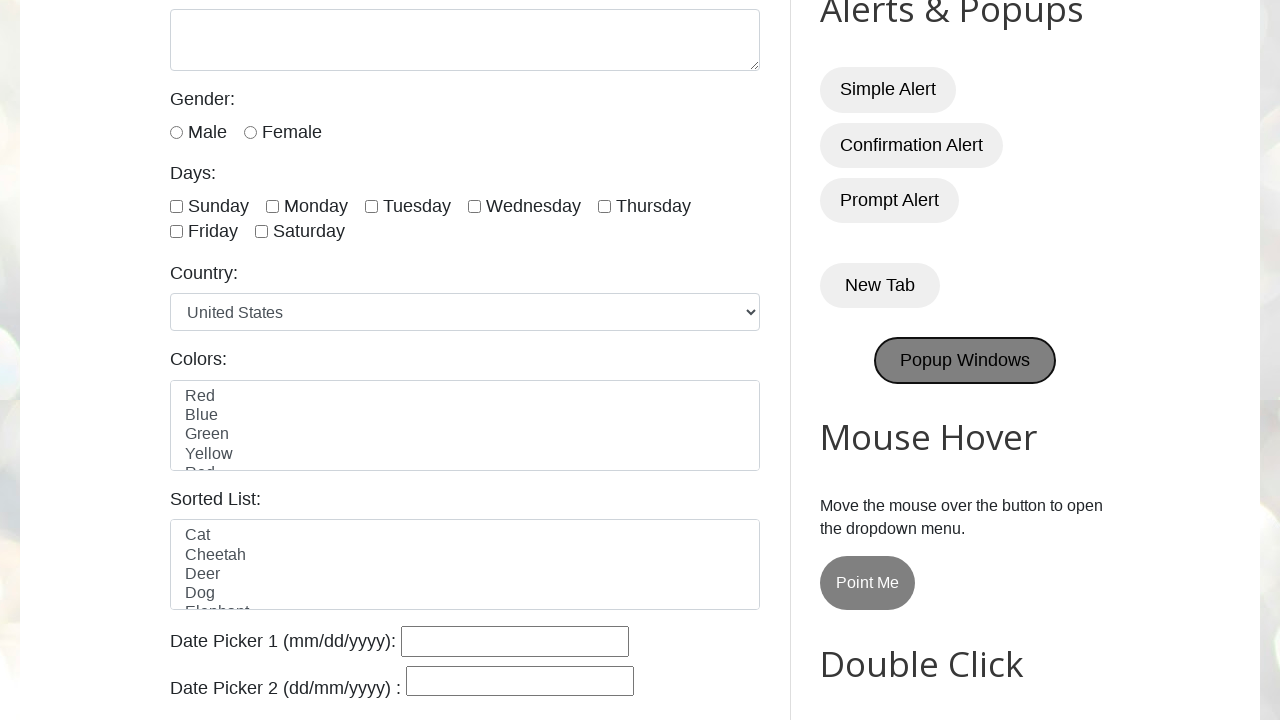